Tests hover functionality with explicit wait for load state before hovering

Starting URL: https://the-internet.herokuapp.com

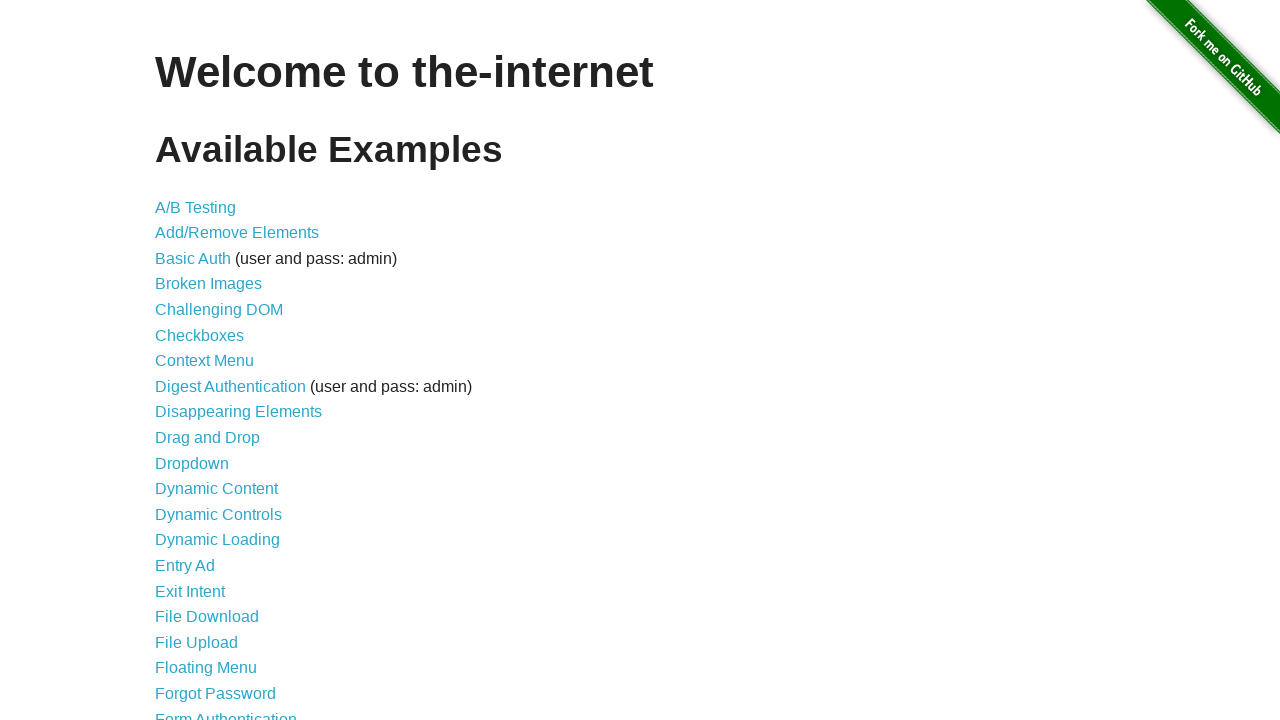

Waited for page to fully load
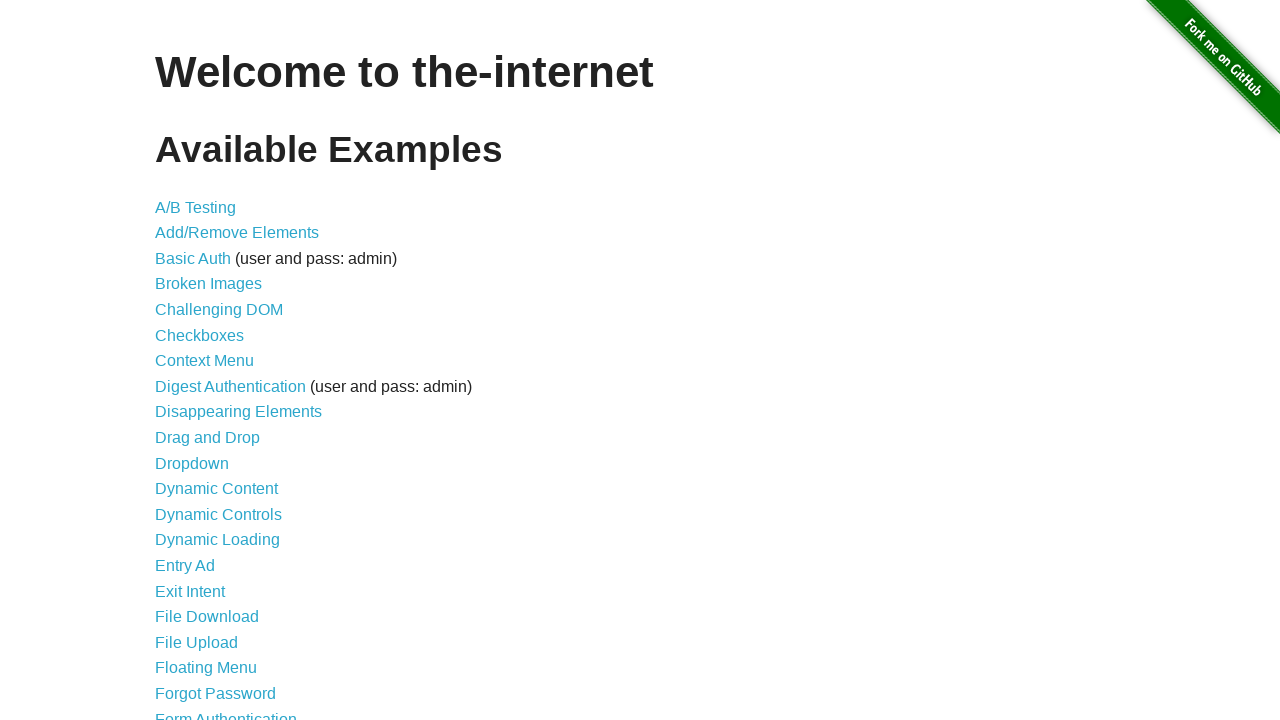

Clicked on hovers link at (180, 360) on [href="/hovers"]
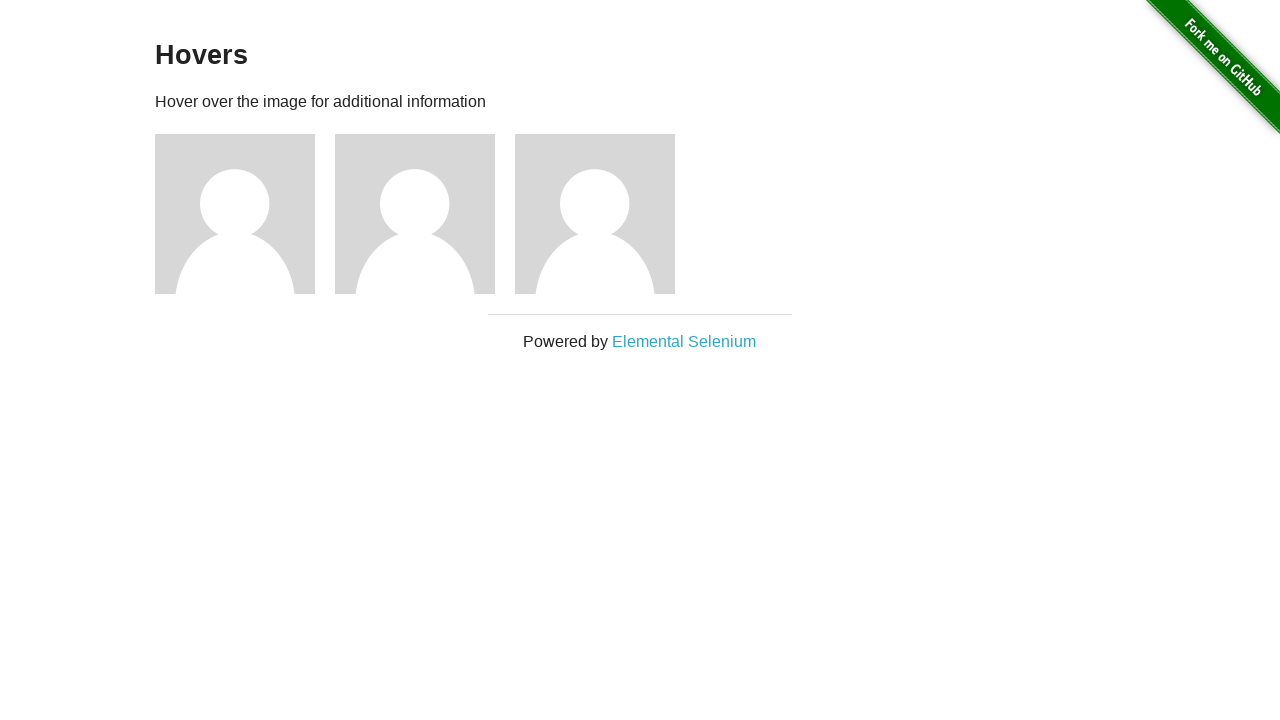

Hovered over first user avatar at (235, 214) on internal:attr=[alt="User Avatar"i] >> nth=0
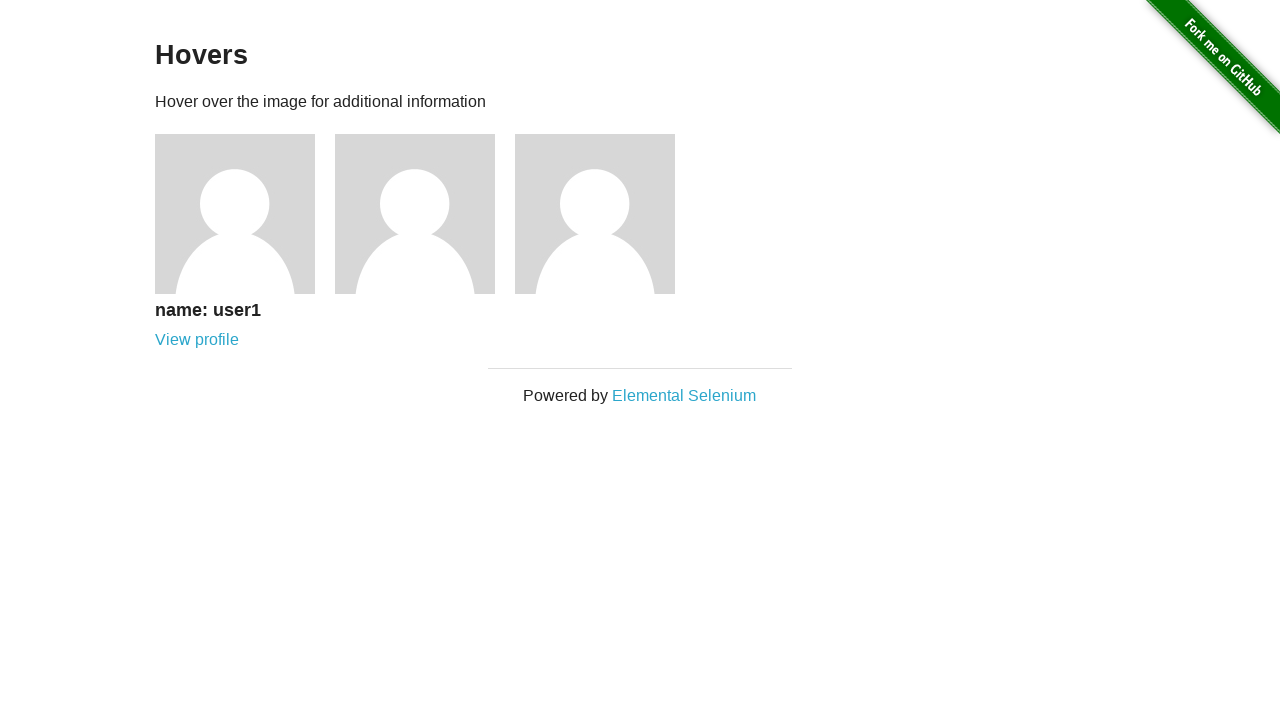

Waited for caption heading to be visible
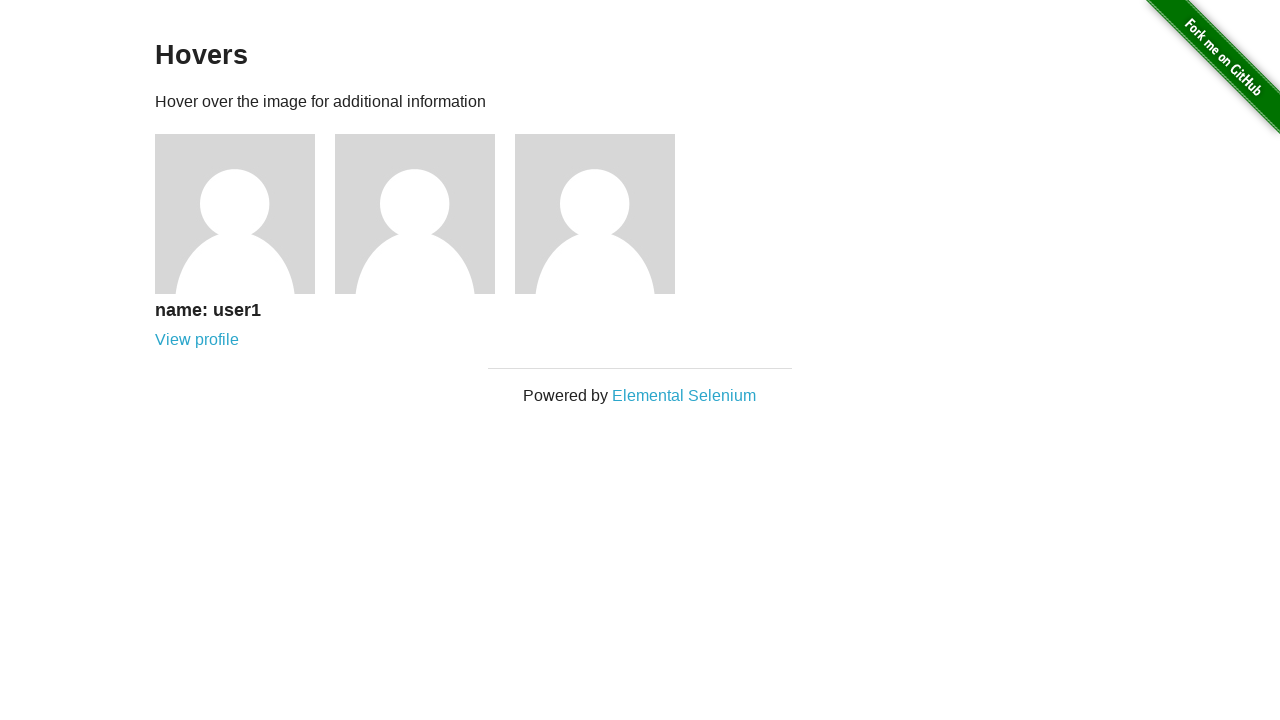

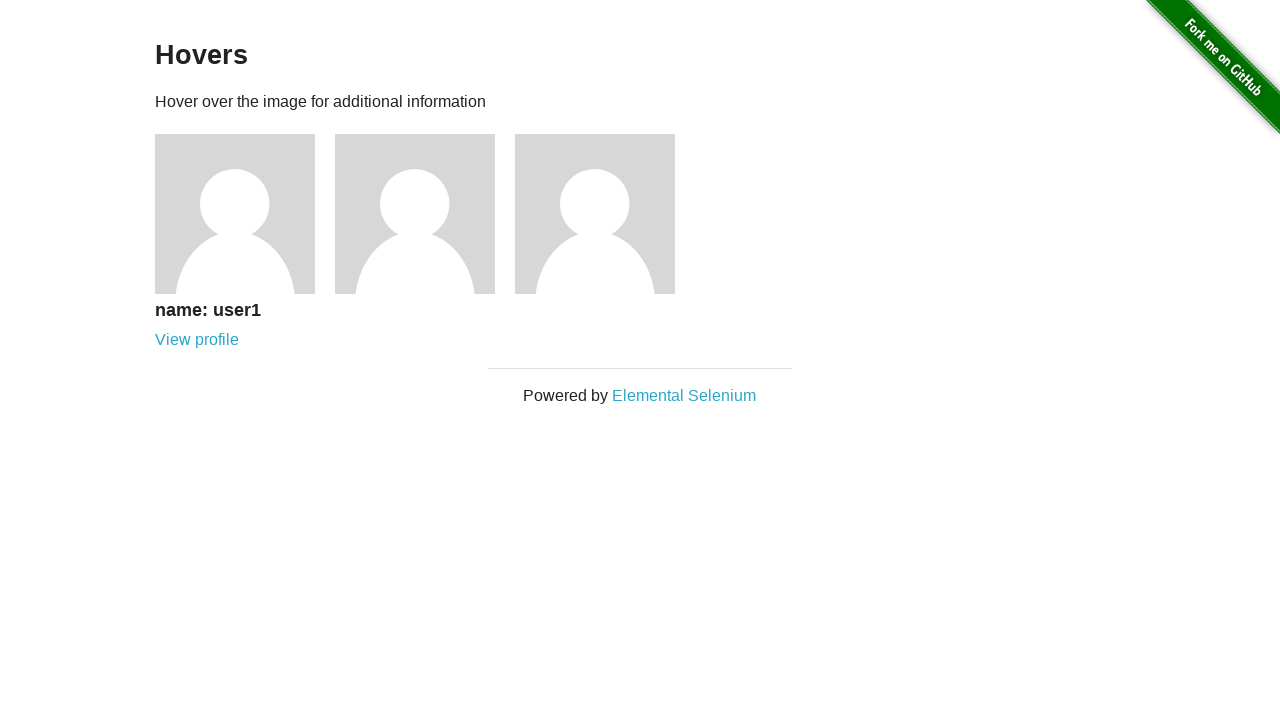